Tests keyboard and mouse input by filling a text field with a name and clicking a button on the page.

Starting URL: https://formy-project.herokuapp.com/keypress

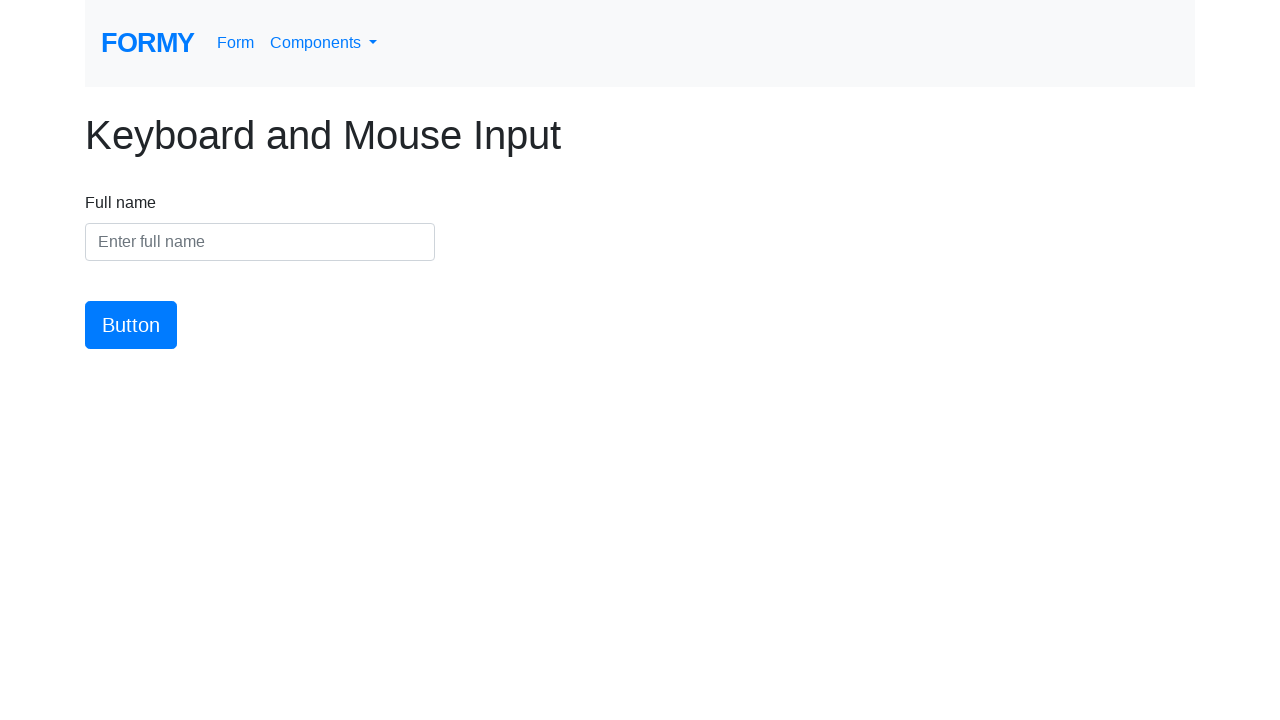

Filled name text field with 'Juan Martin' on input#name
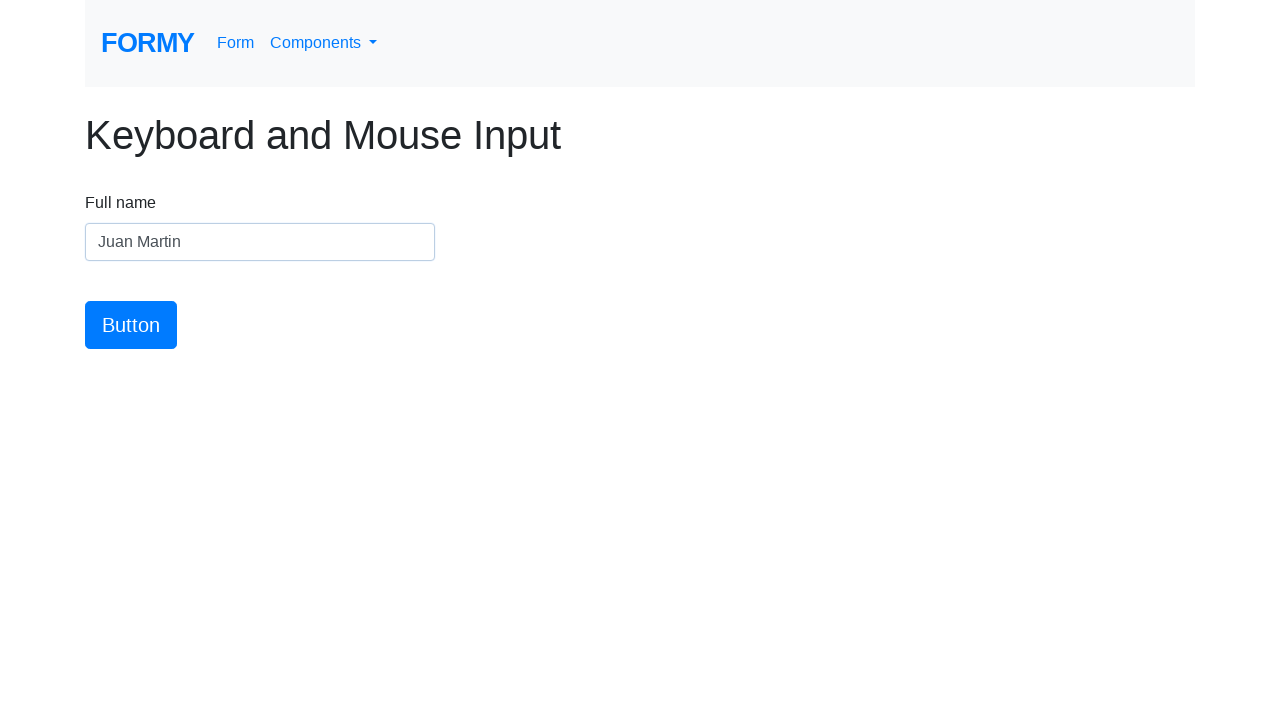

Clicked the button on the page at (131, 325) on button:text('Button')
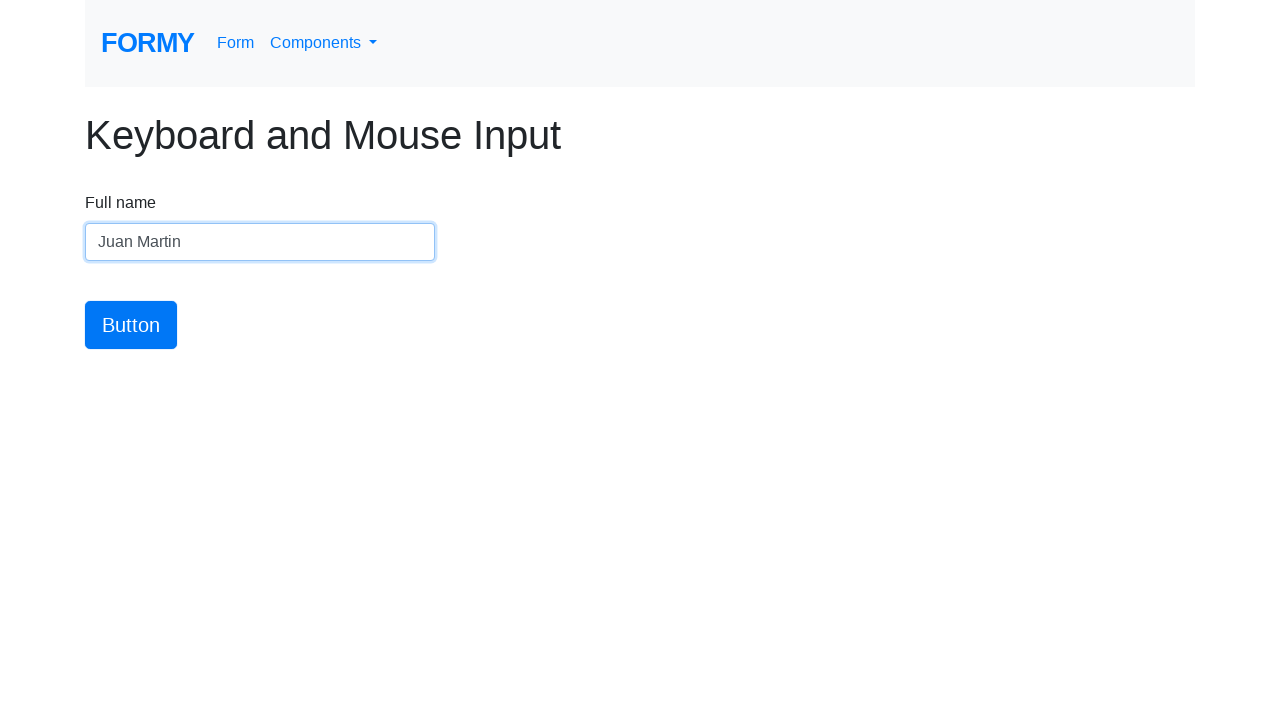

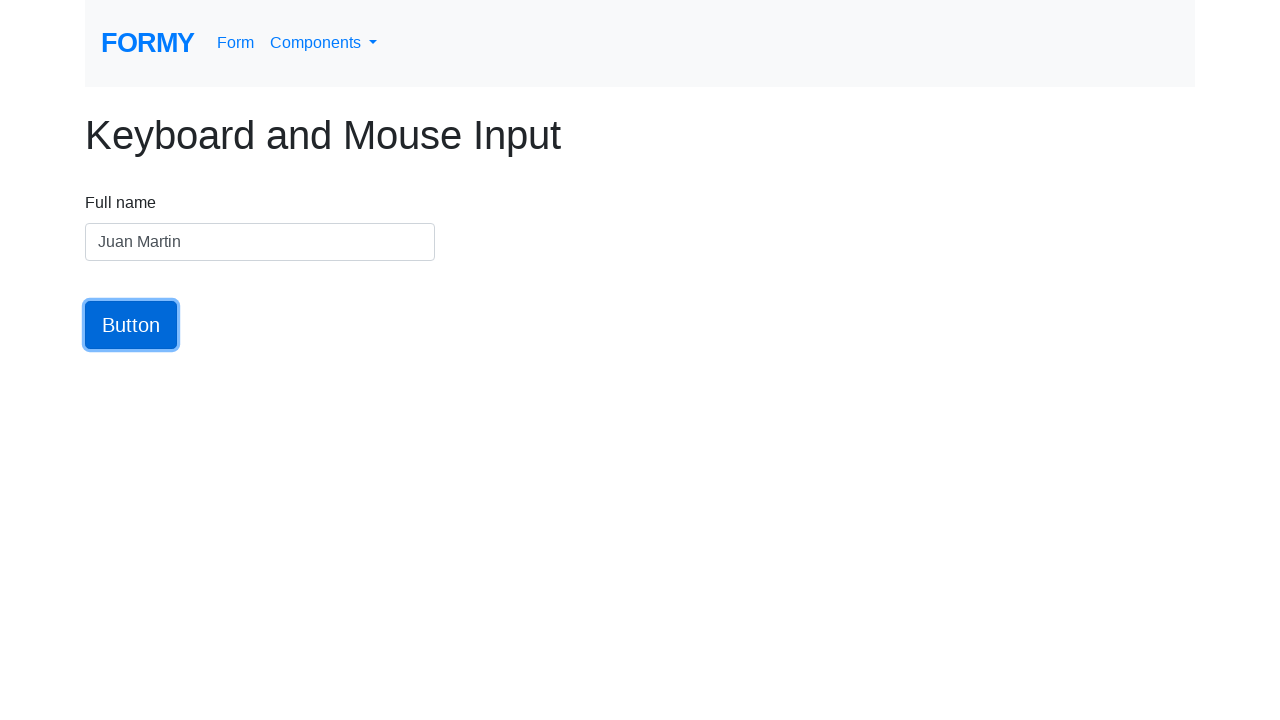